Navigates to the EA App demo website and verifies the page loads successfully

Starting URL: http://eaapp.somee.com/

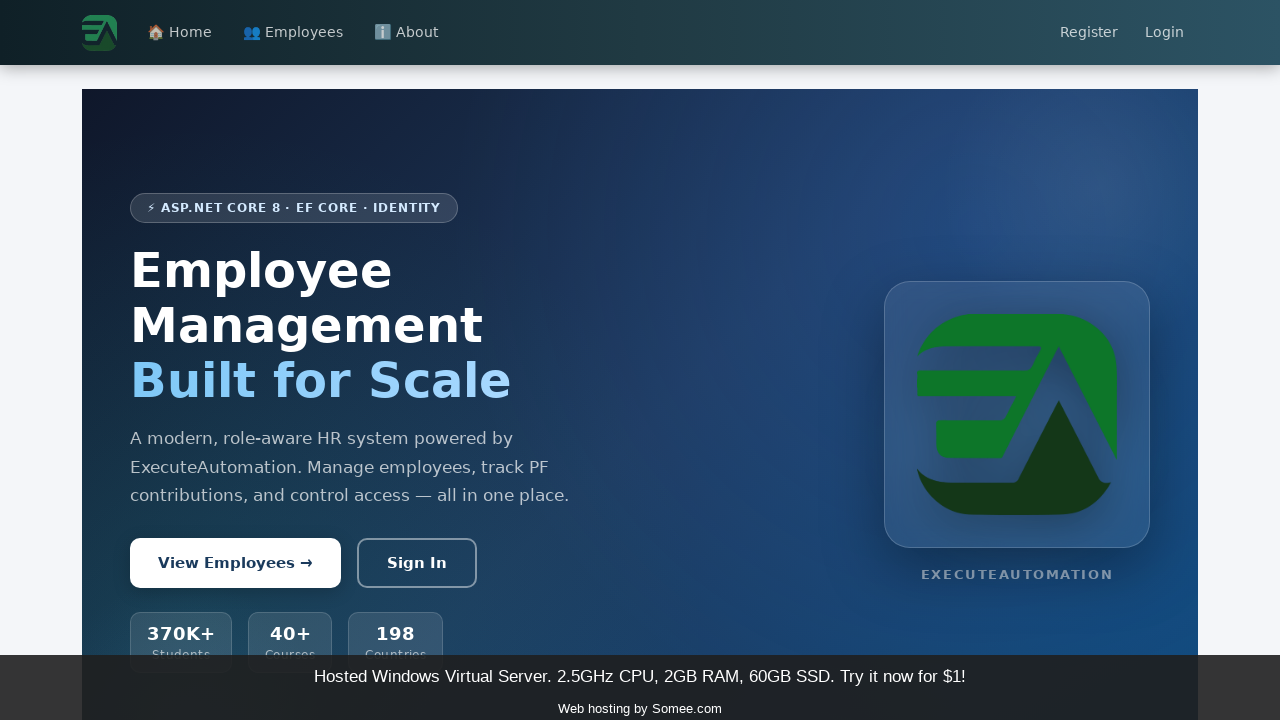

Waited for page DOM to load
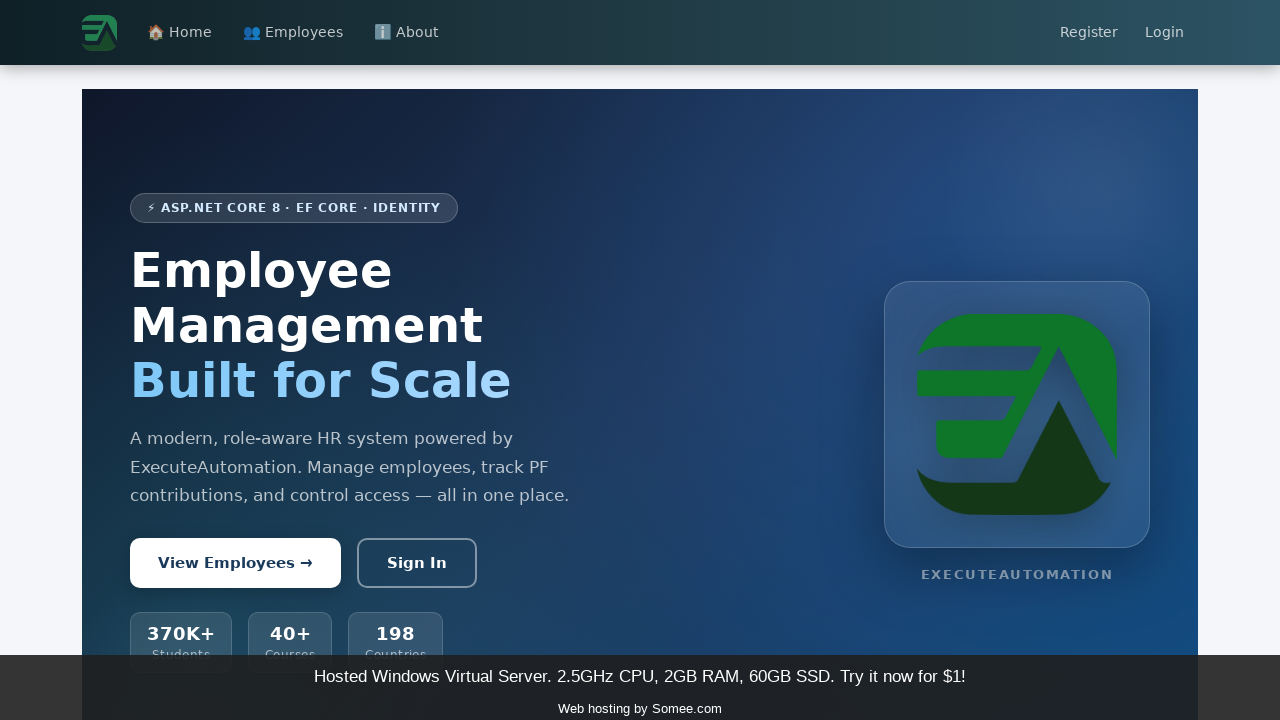

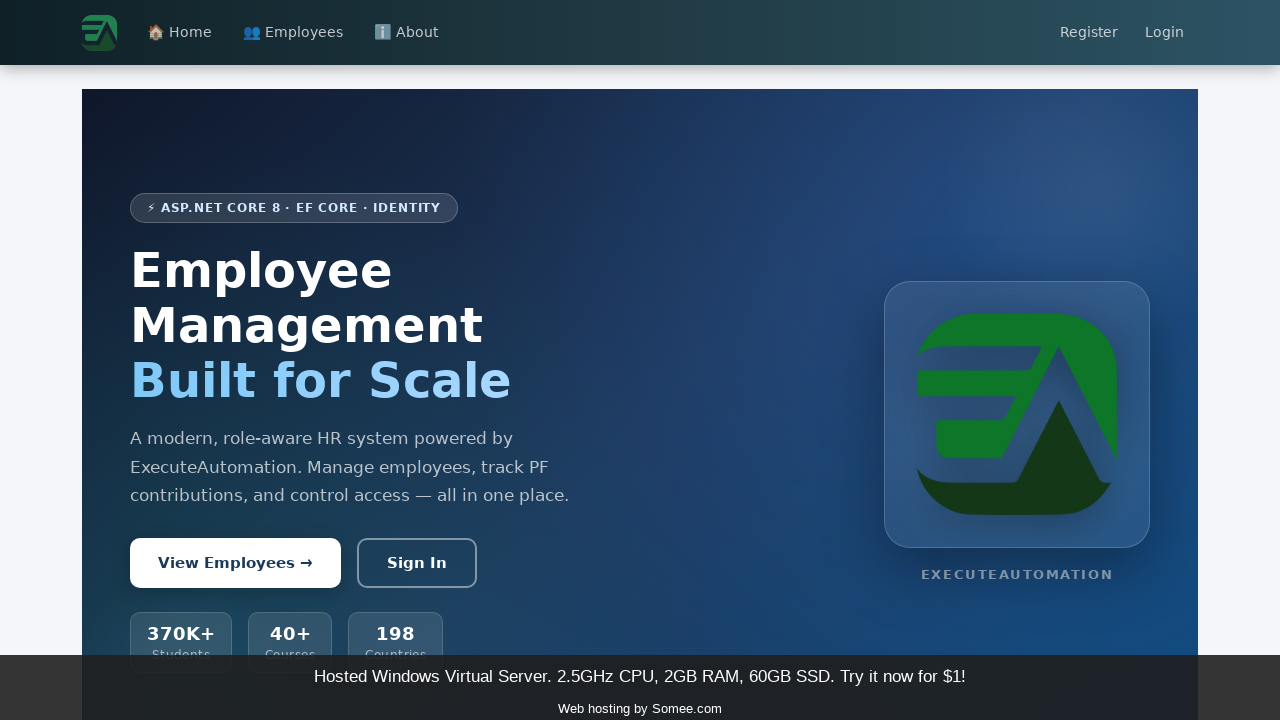